Tests right-click context menu functionality by performing a context click on a sidebar element

Starting URL: http://jqueryui.com/

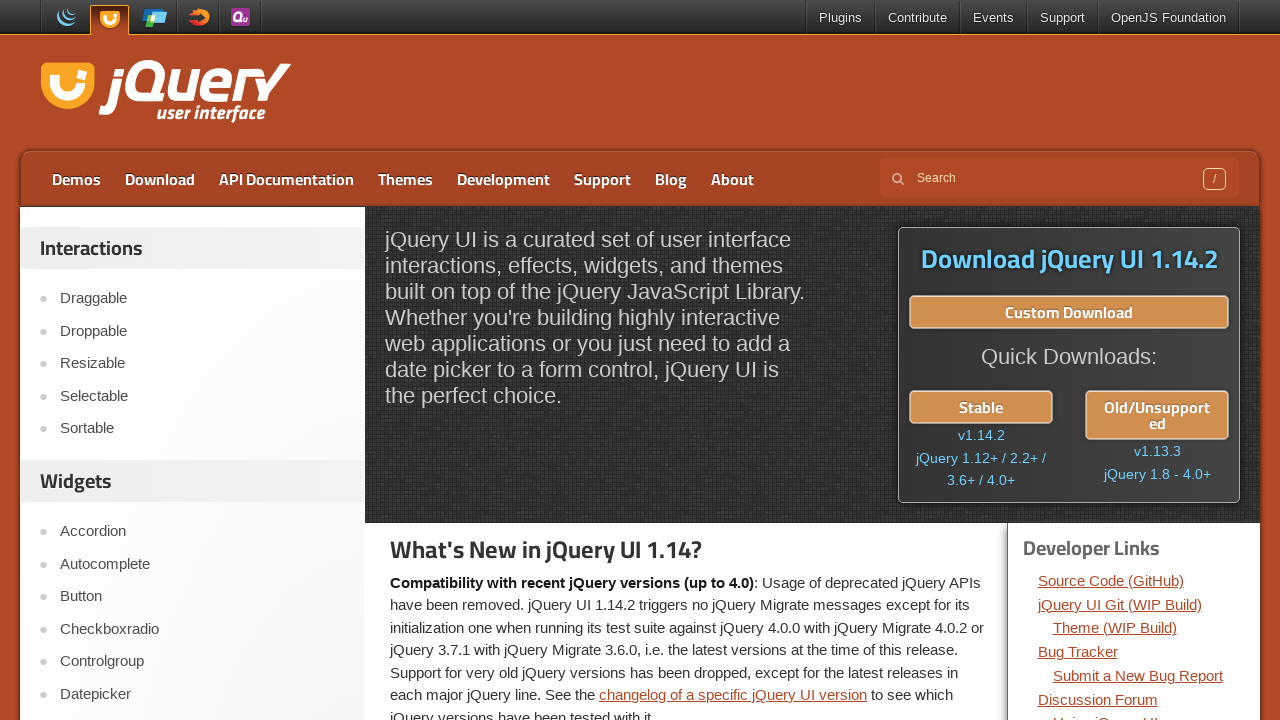

Right-clicked on fourth sidebar menu item at (202, 396) on #sidebar aside:first-child ul li:nth-child(4) a
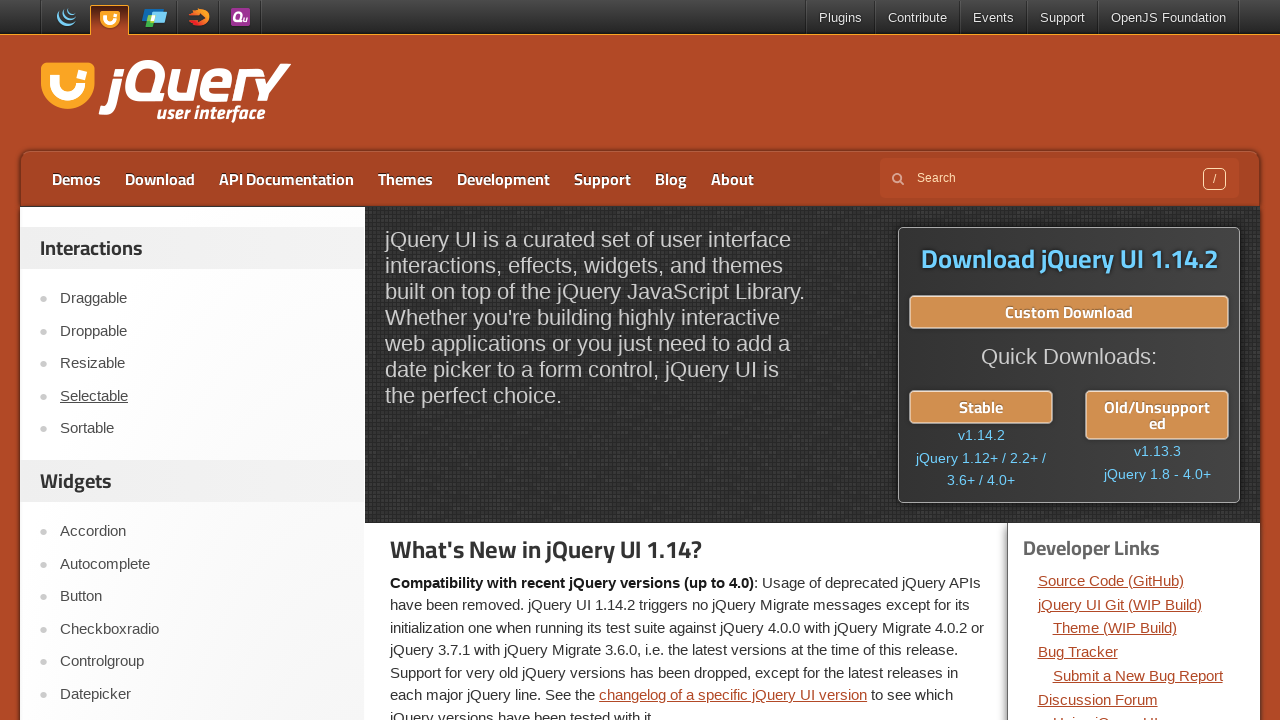

Waited for context menu to appear
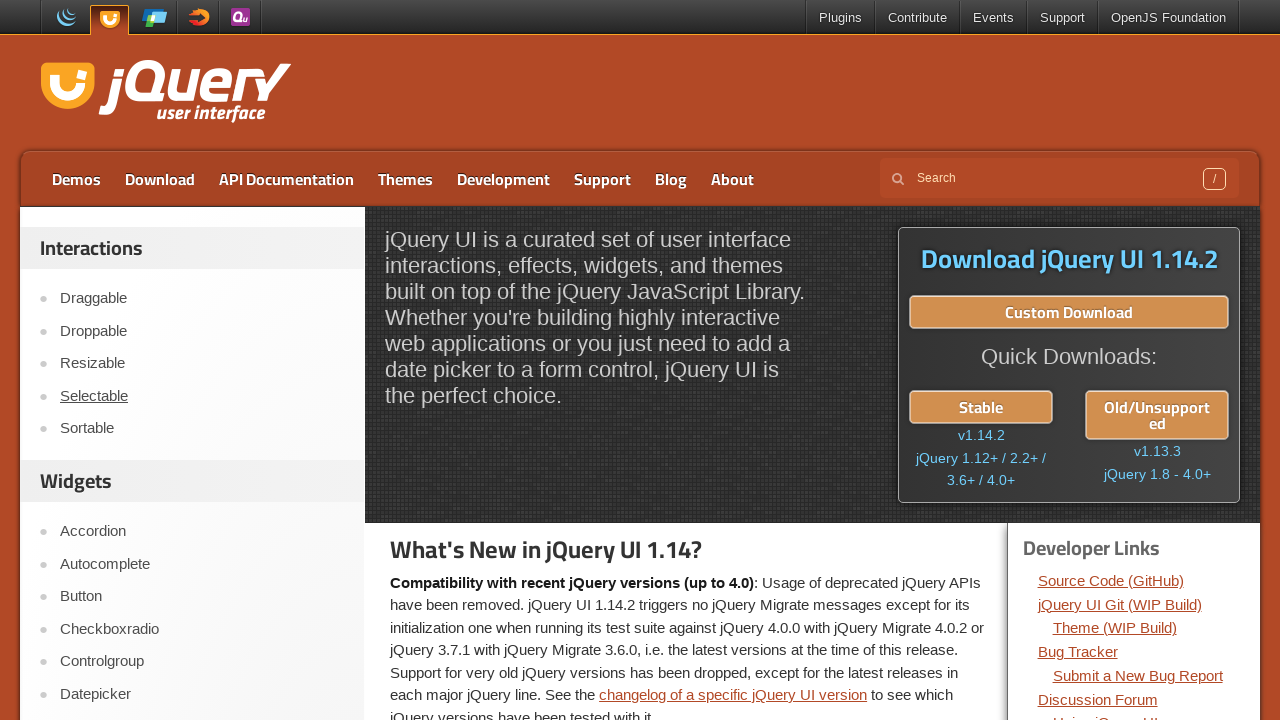

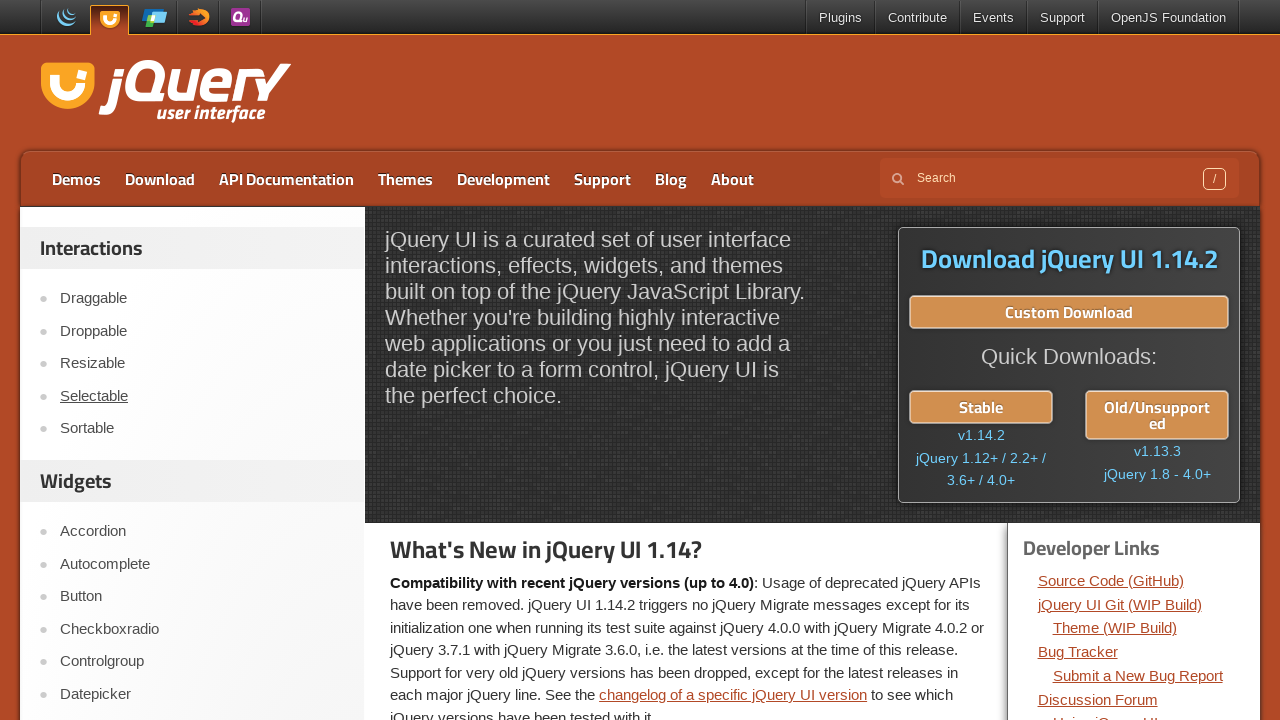